Tests the insurance policy verification form by selecting options from a dropdown, clicking a radio button, entering a vehicle registration number, and submitting the search to verify the policy lookup functionality works.

Starting URL: https://www.askniid.org/VerifyPolicy.aspx

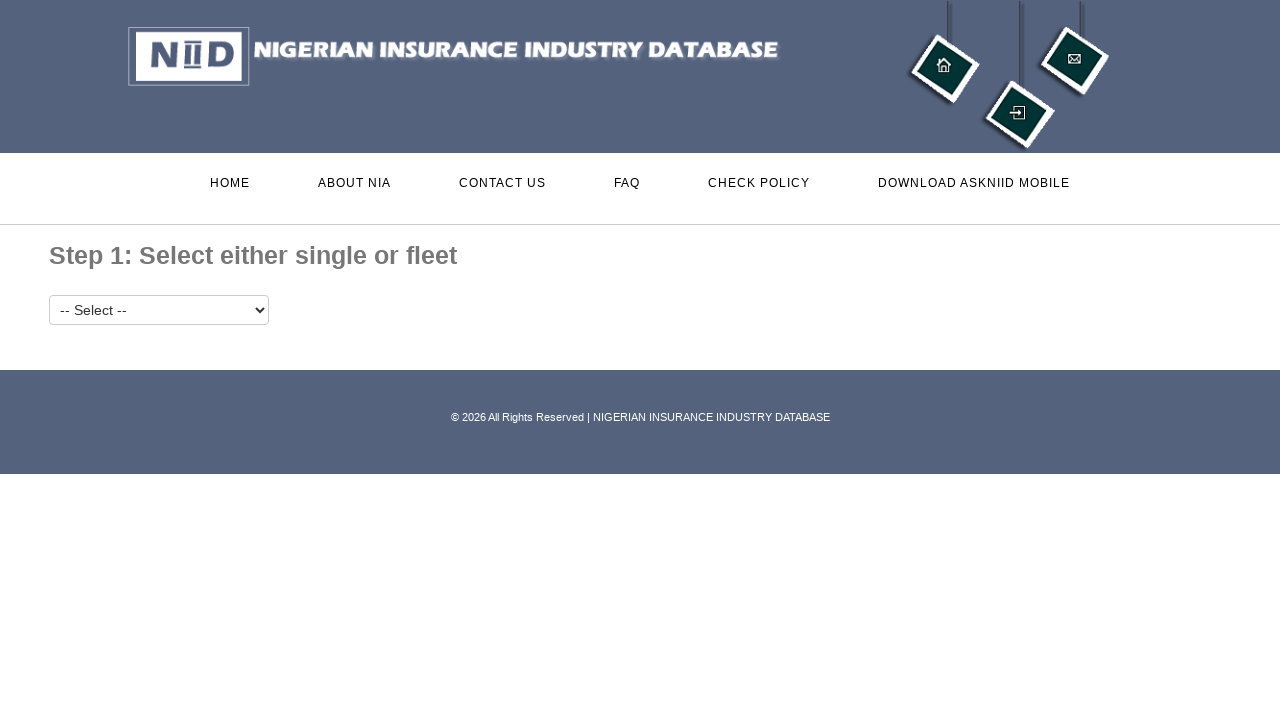

Waited for policy option dropdown to be visible
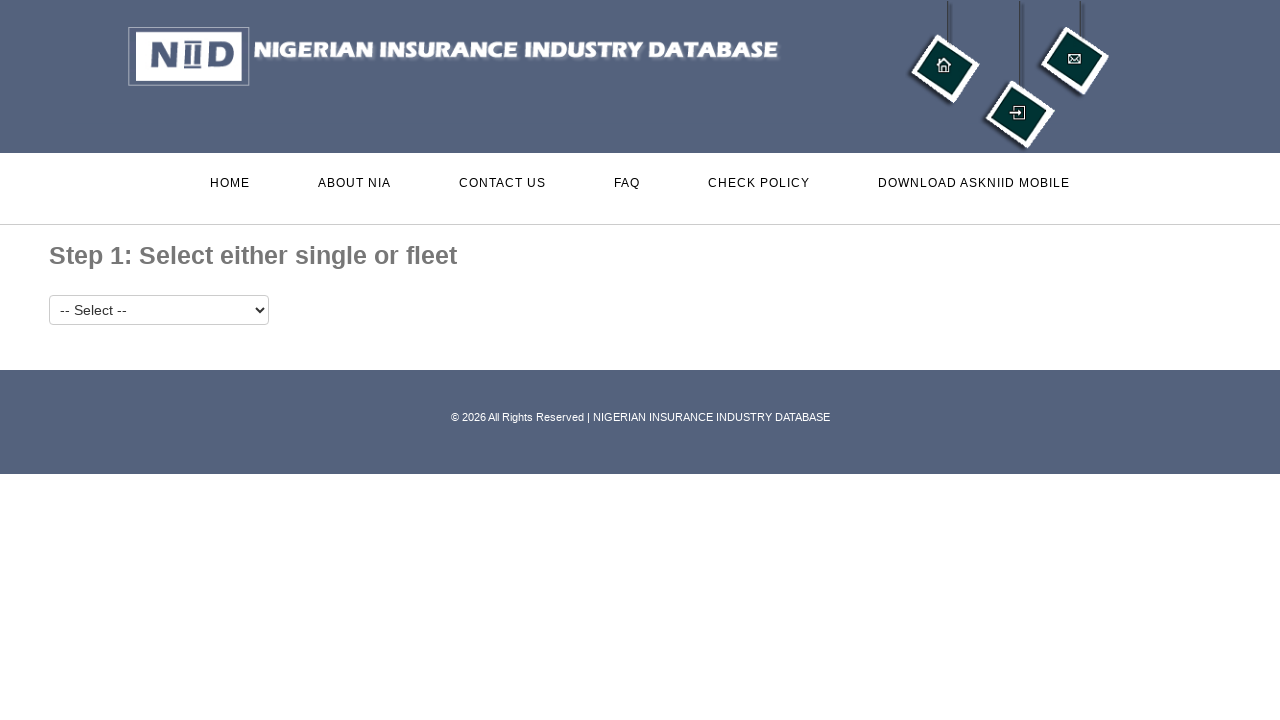

Selected 'Single' option from dropdown on #ContentPlaceHolder1_drpOption
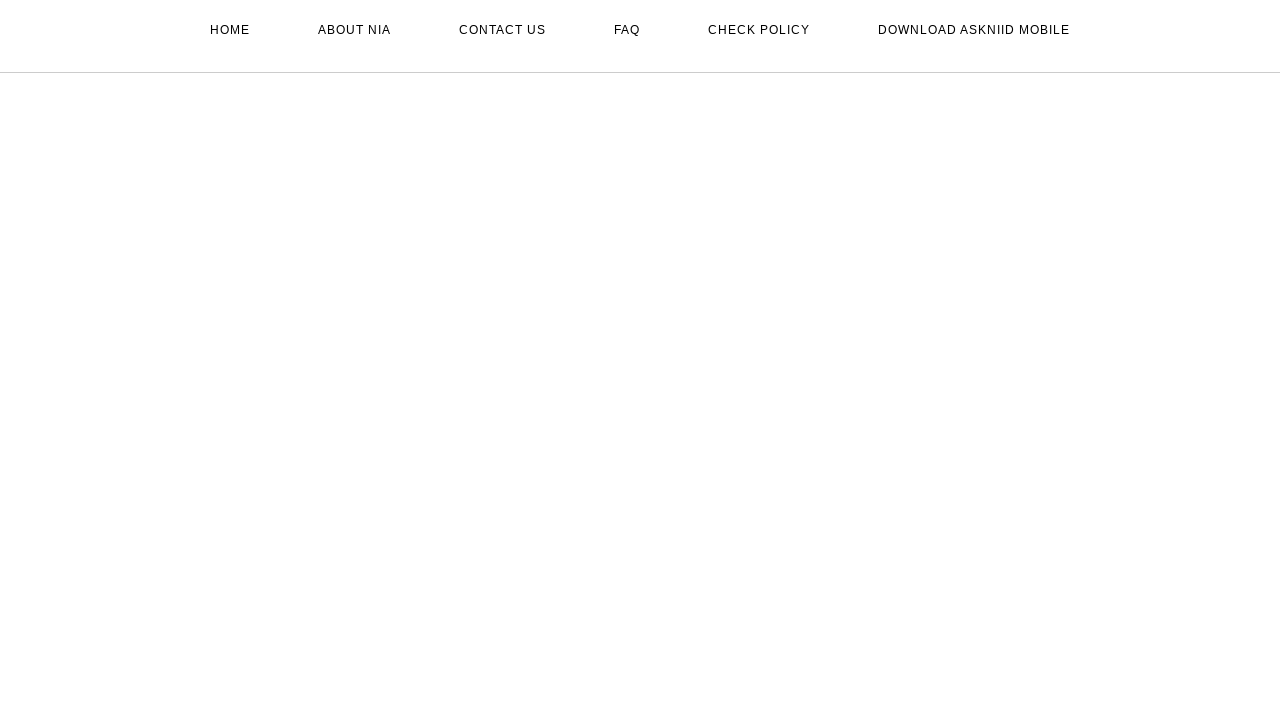

Waited for registration number radio button to be visible
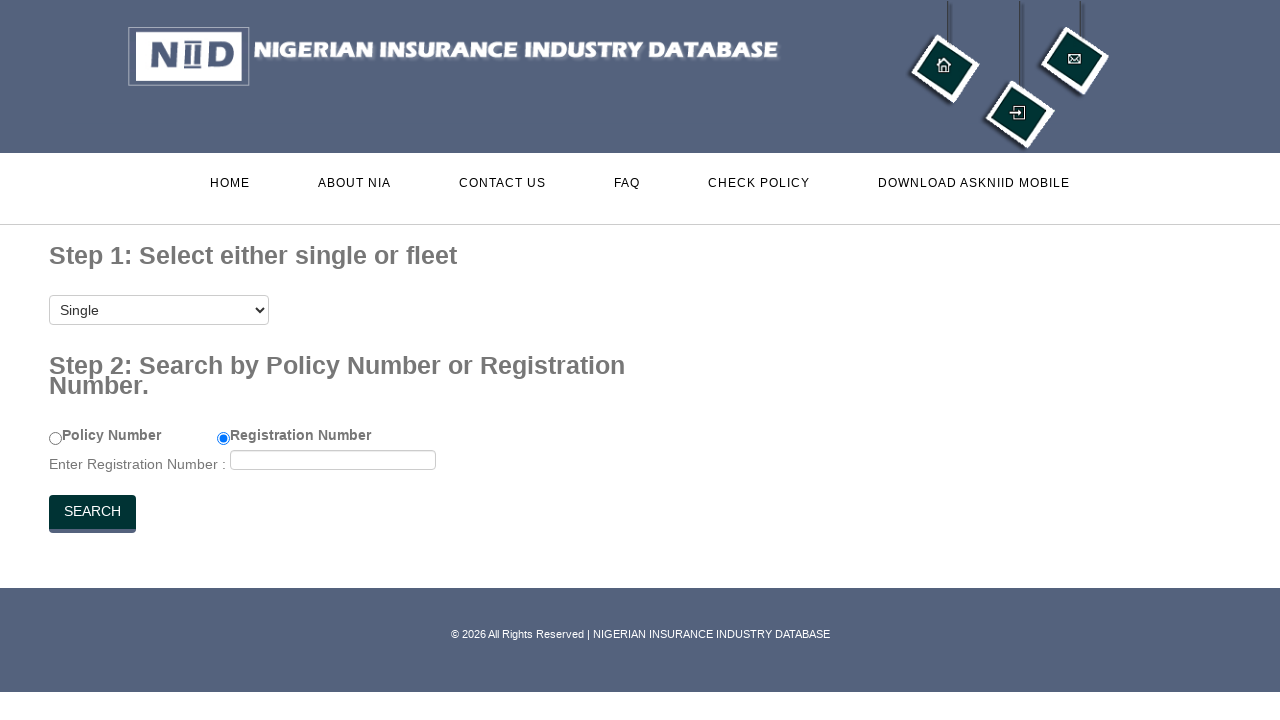

Clicked radio button to select registration number search method at (224, 439) on #ContentPlaceHolder1_rblNumber_1
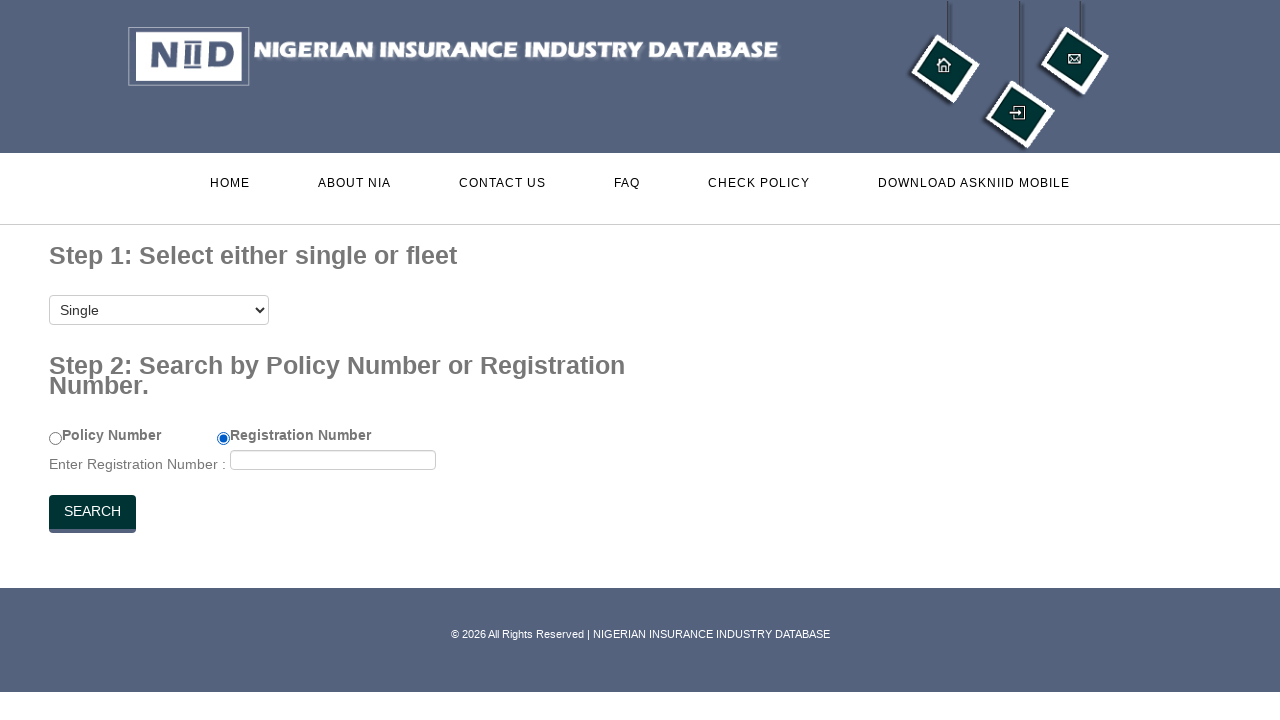

Waited for registration number input field to be visible
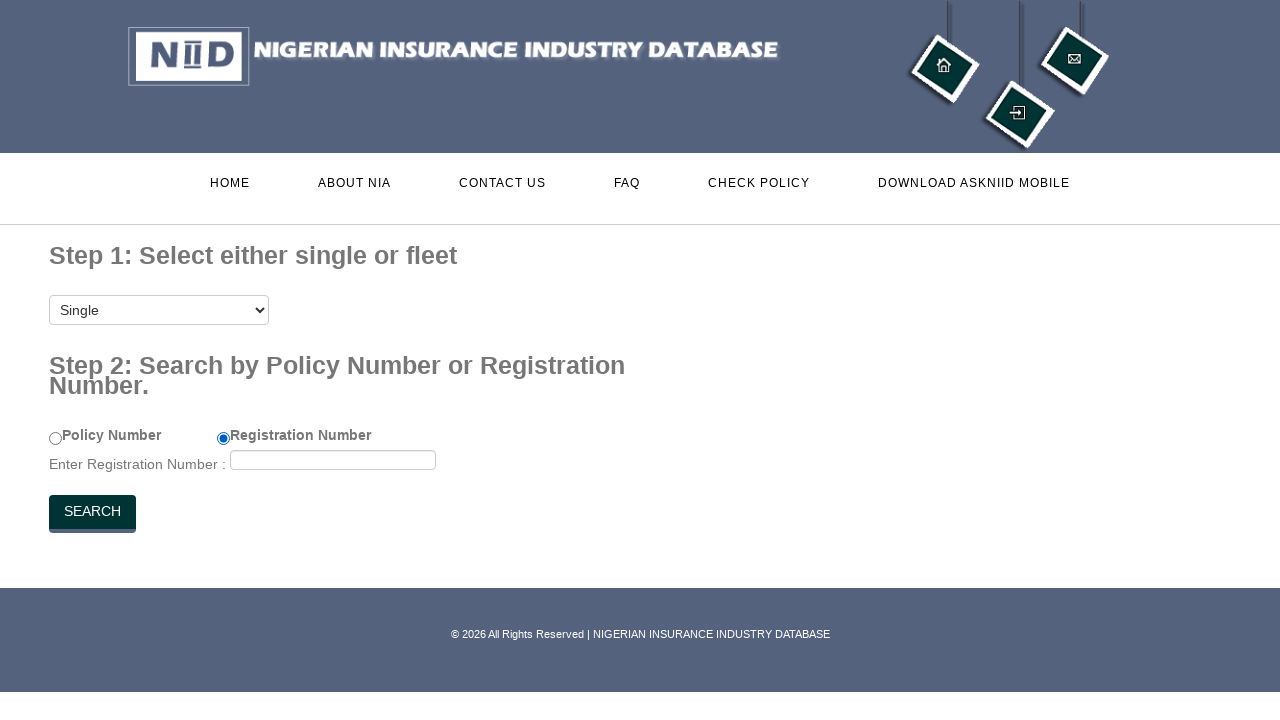

Entered vehicle registration number 'ABC123XYZ' on #ContentPlaceHolder1_txtNumber
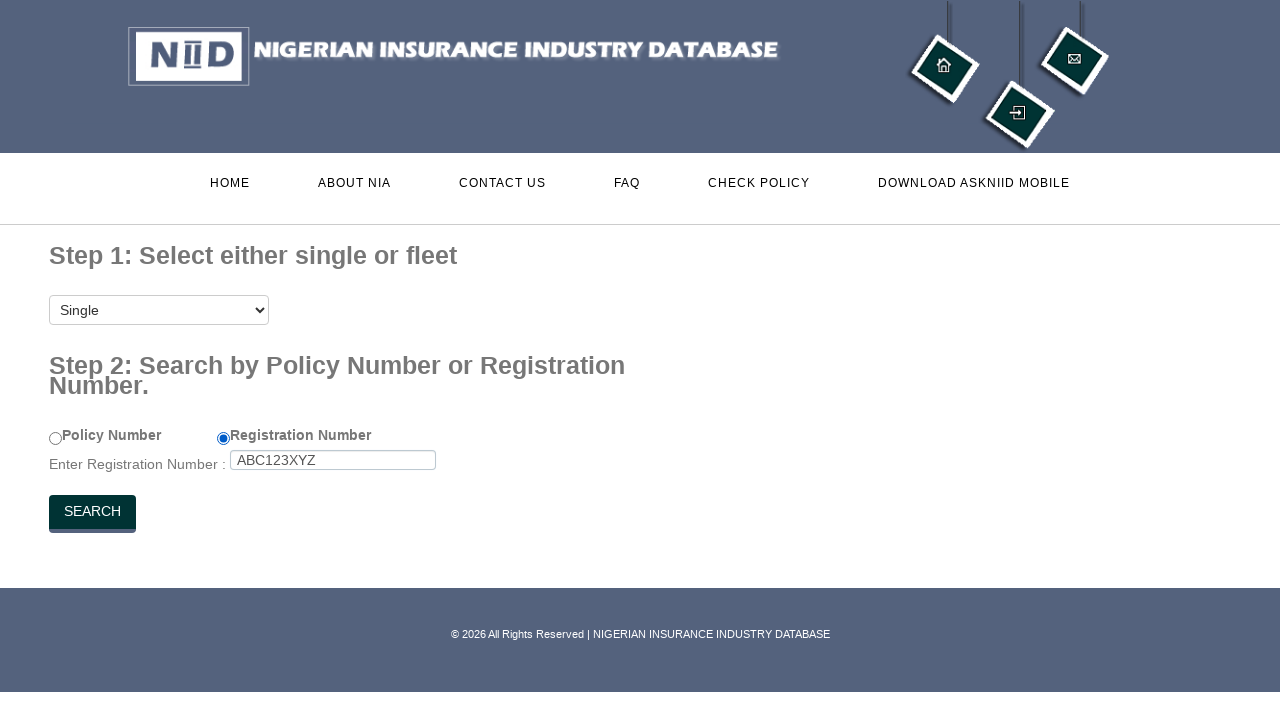

Waited for search button to be visible
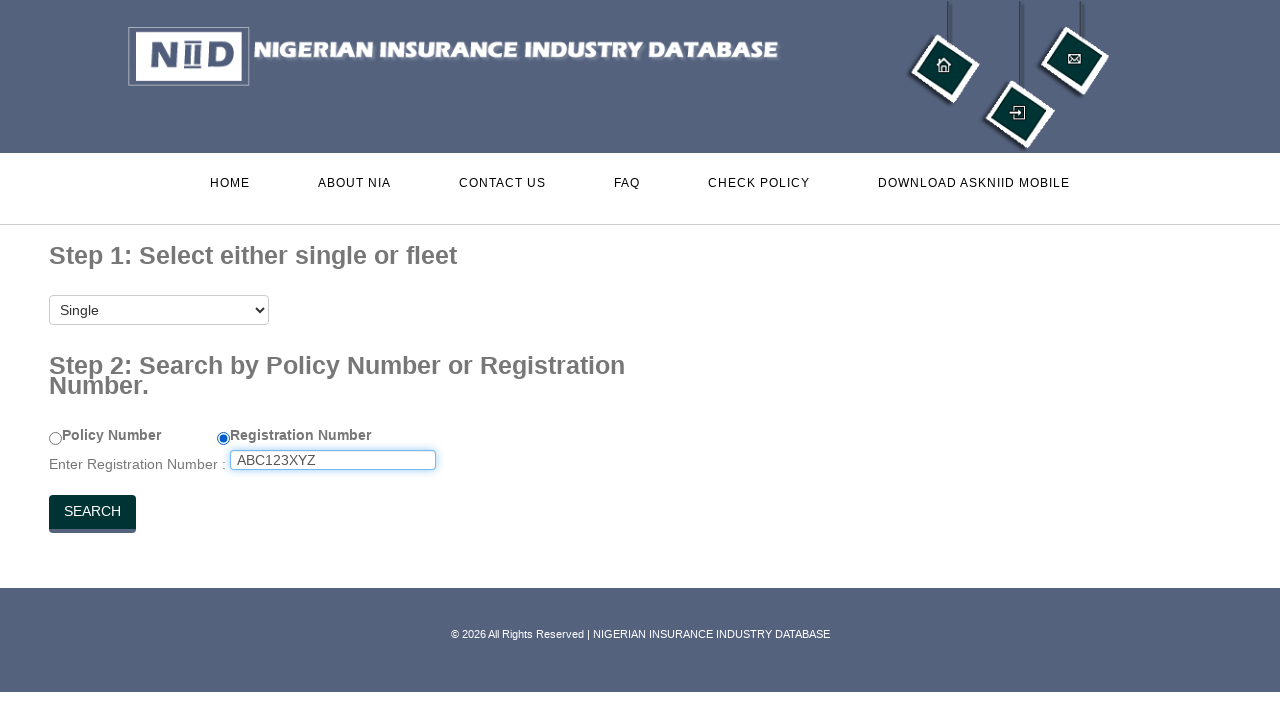

Clicked search button to verify insurance policy at (92, 514) on #ContentPlaceHolder1_btnSearch
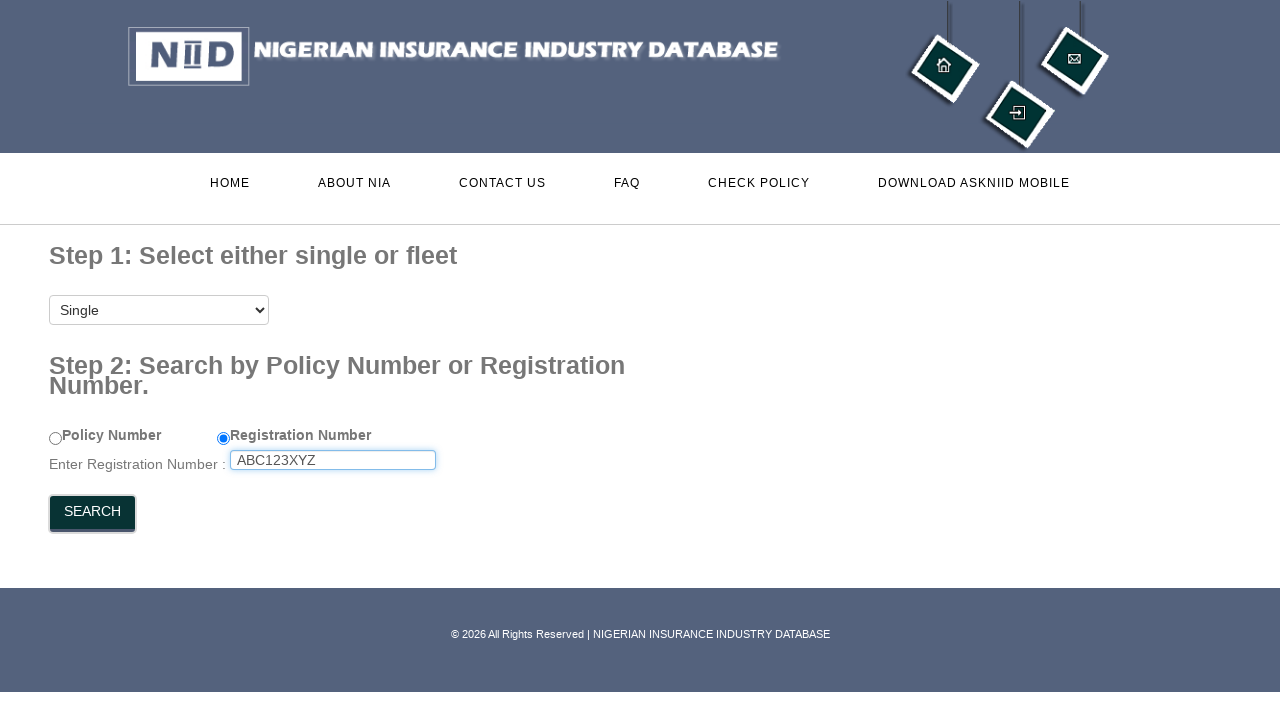

Policy lookup results loaded (policy information or error message displayed)
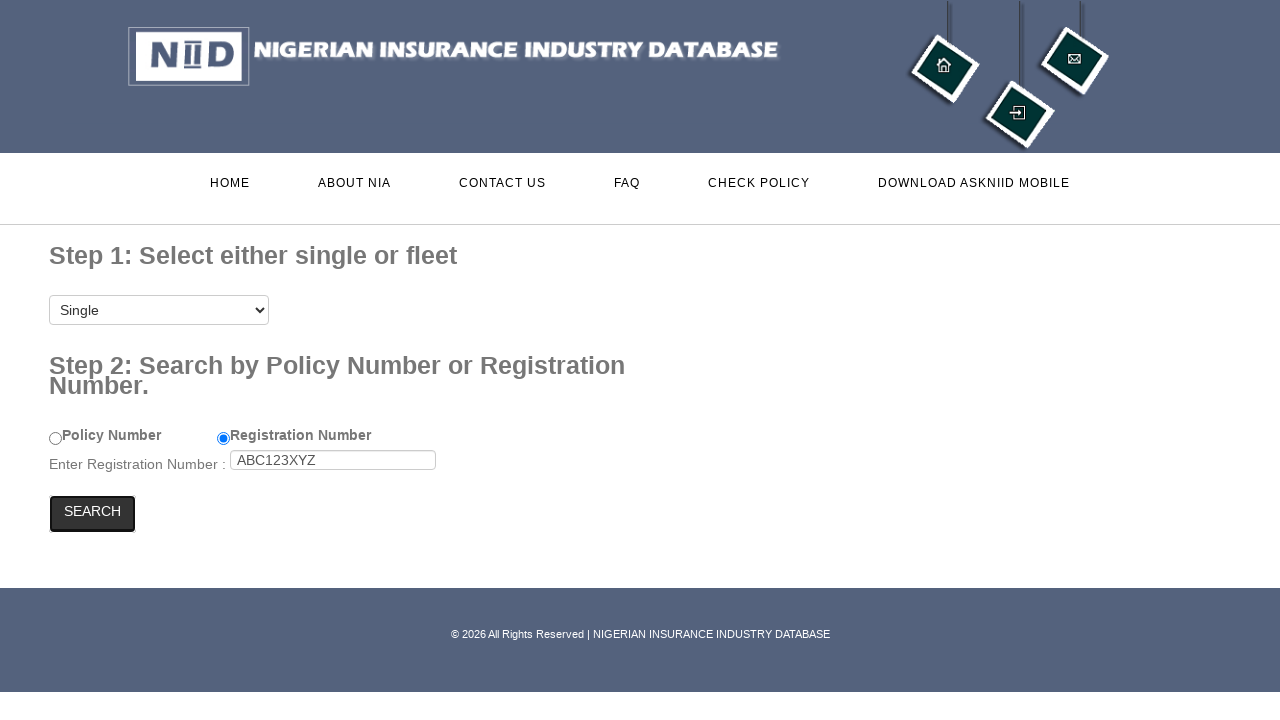

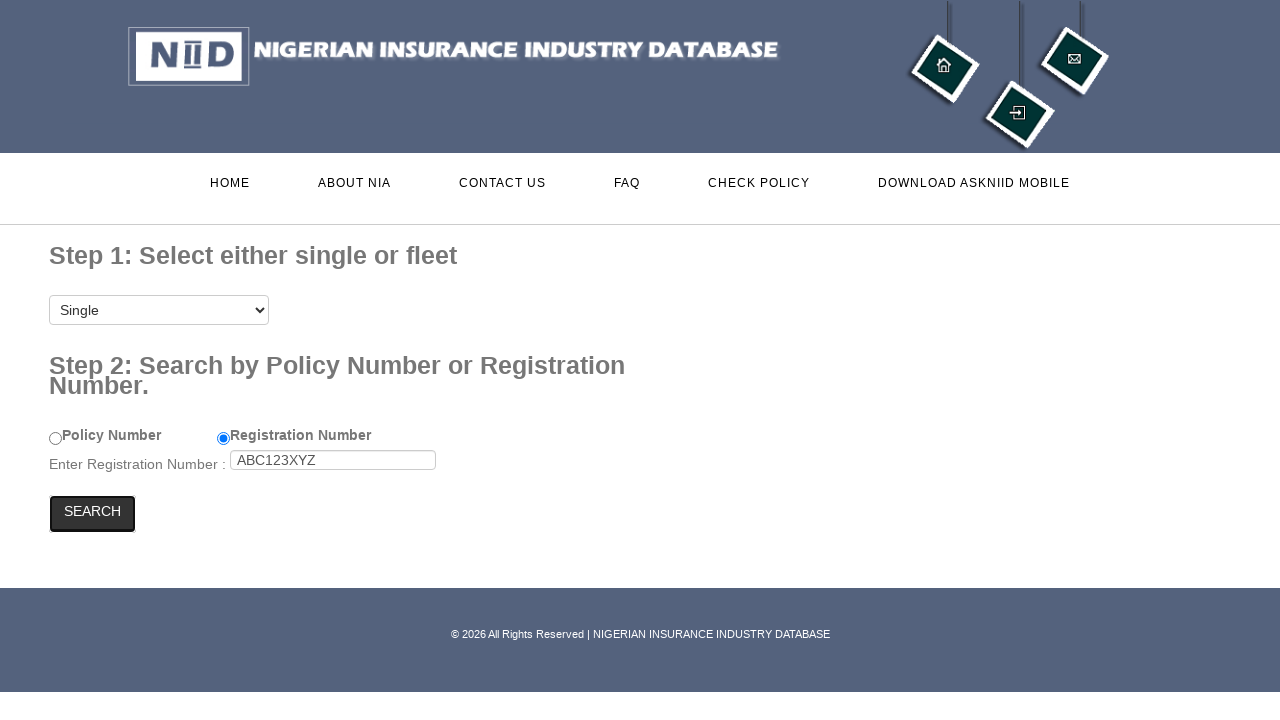